Tests right-click functionality on a button element and verifies the resulting message is displayed

Starting URL: https://demoqa.com/buttons

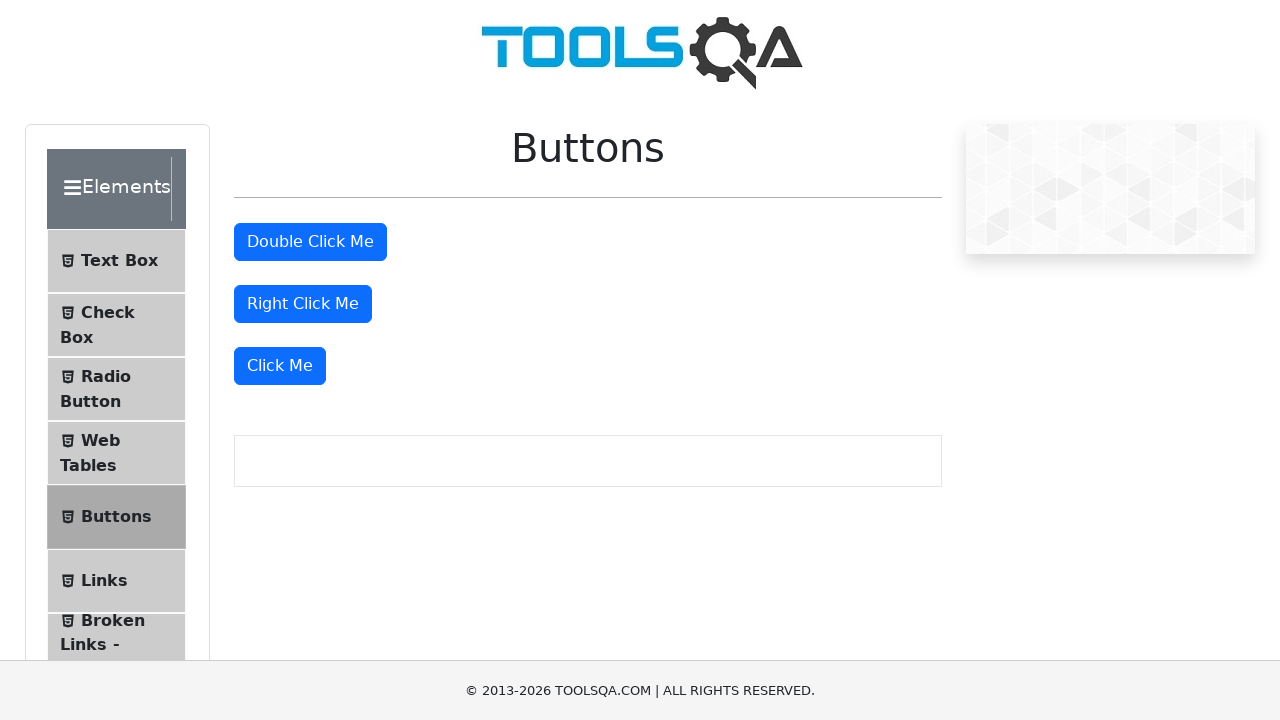

Located right-click button element
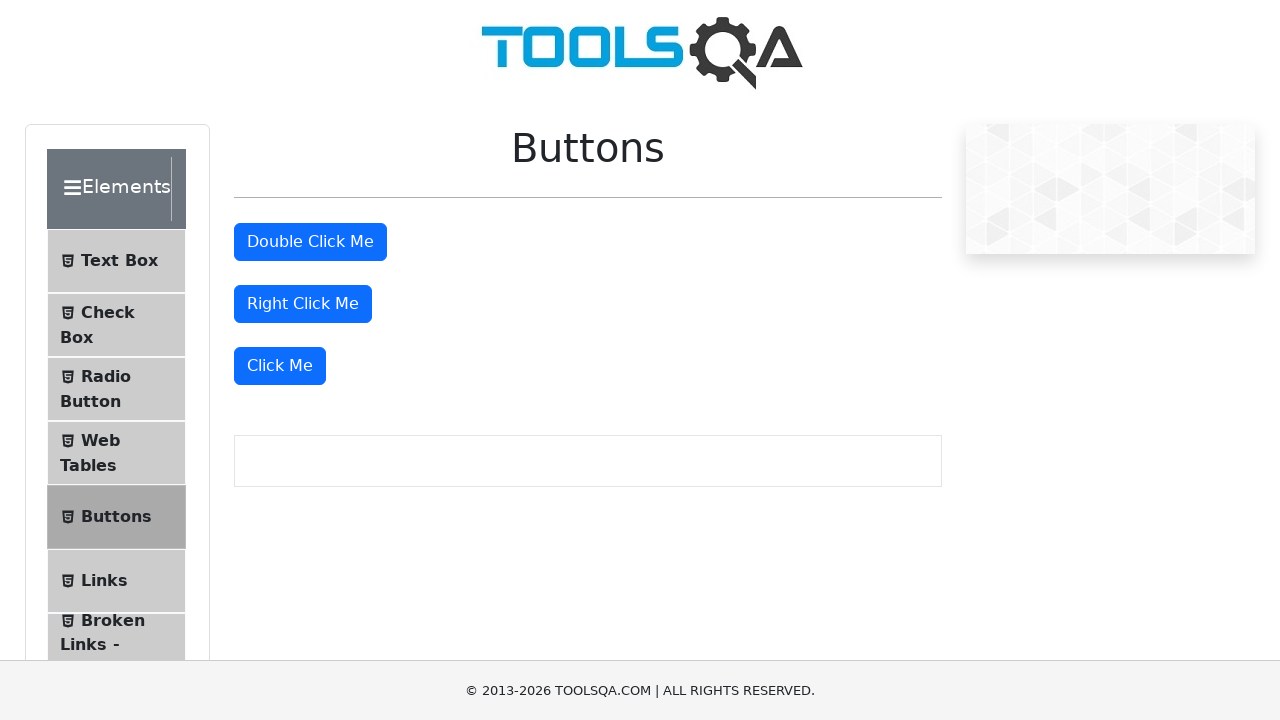

Performed right-click action on button at (303, 304) on button#rightClickBtn
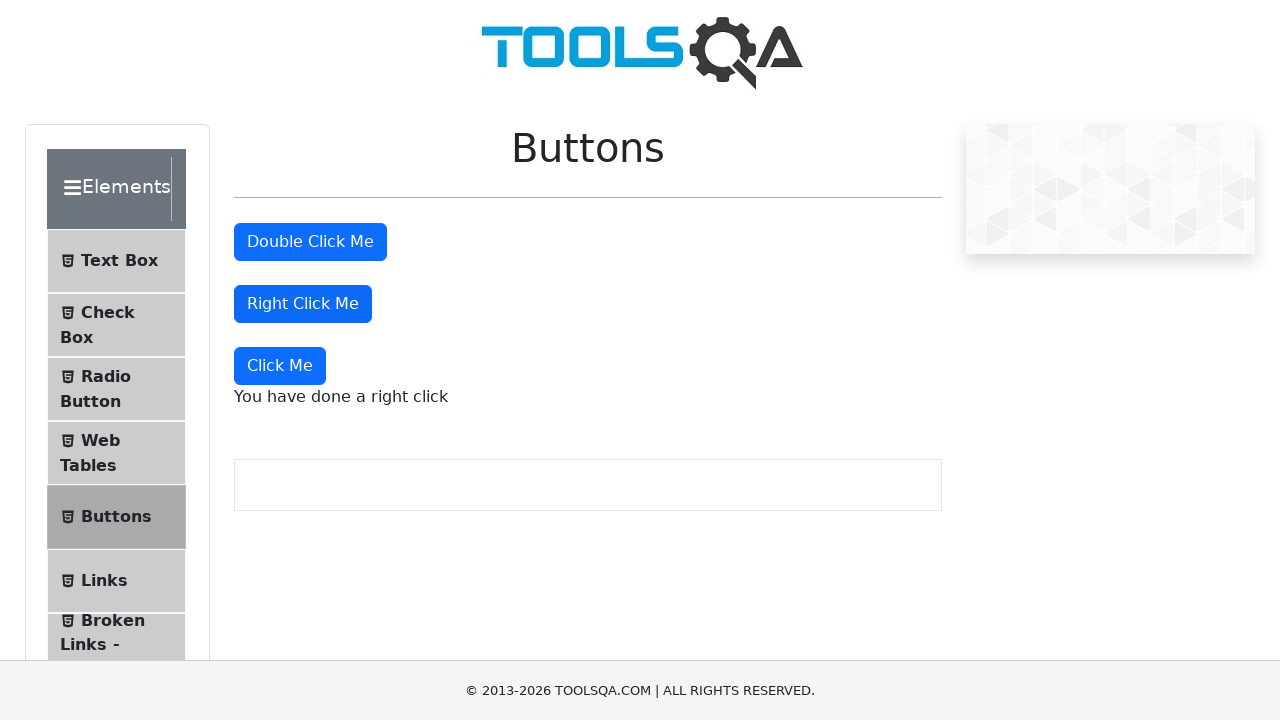

Right-click message element appeared
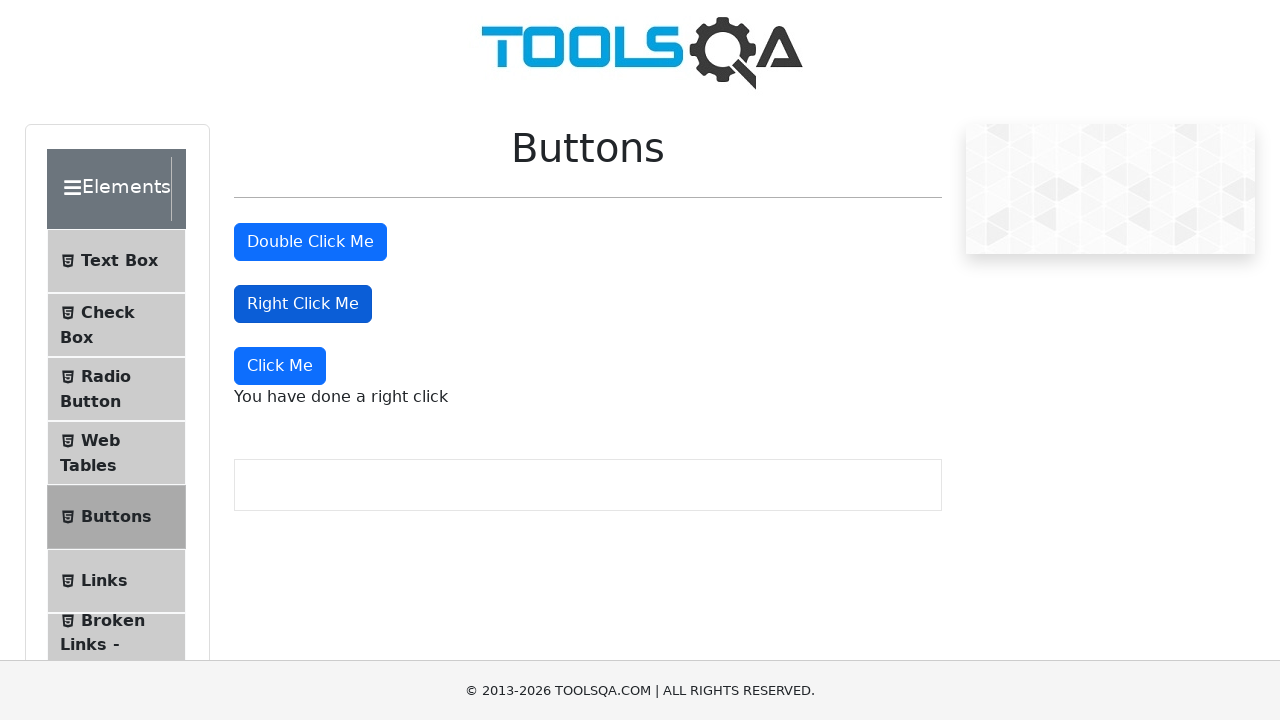

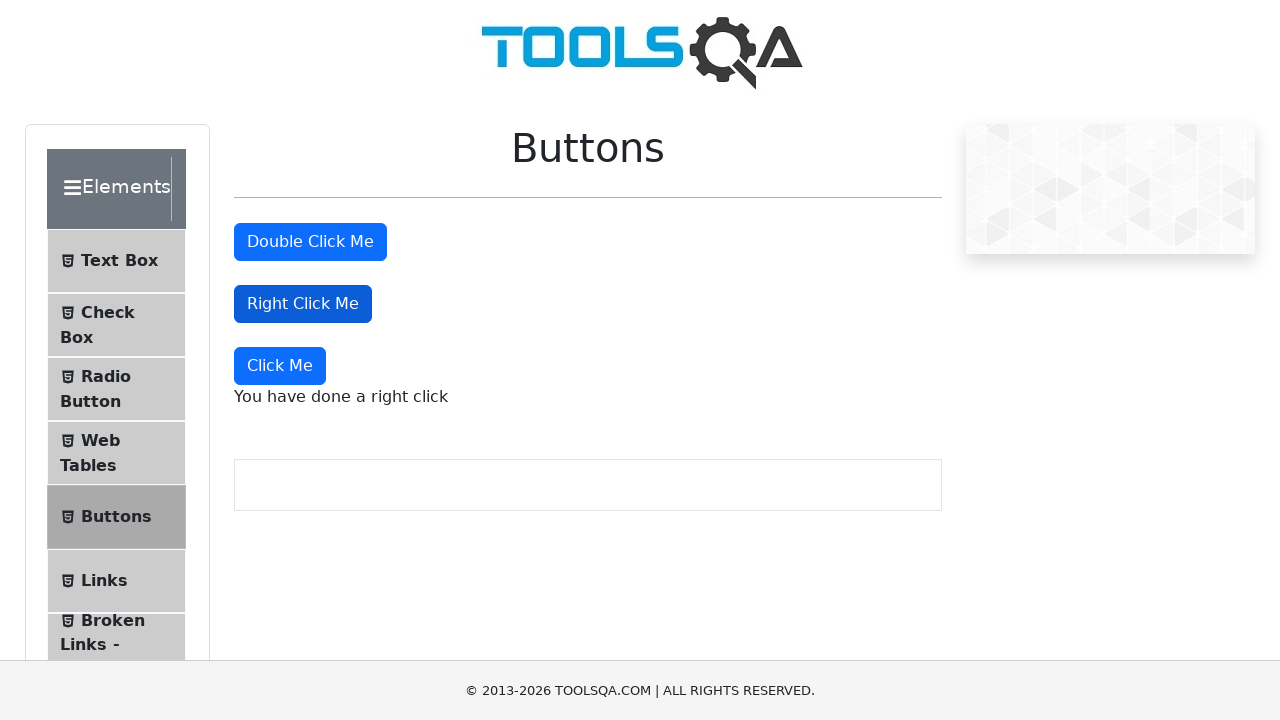